Searches for products and iterates through them to check for specific product names

Starting URL: https://rahulshettyacademy.com/seleniumPractise/#/

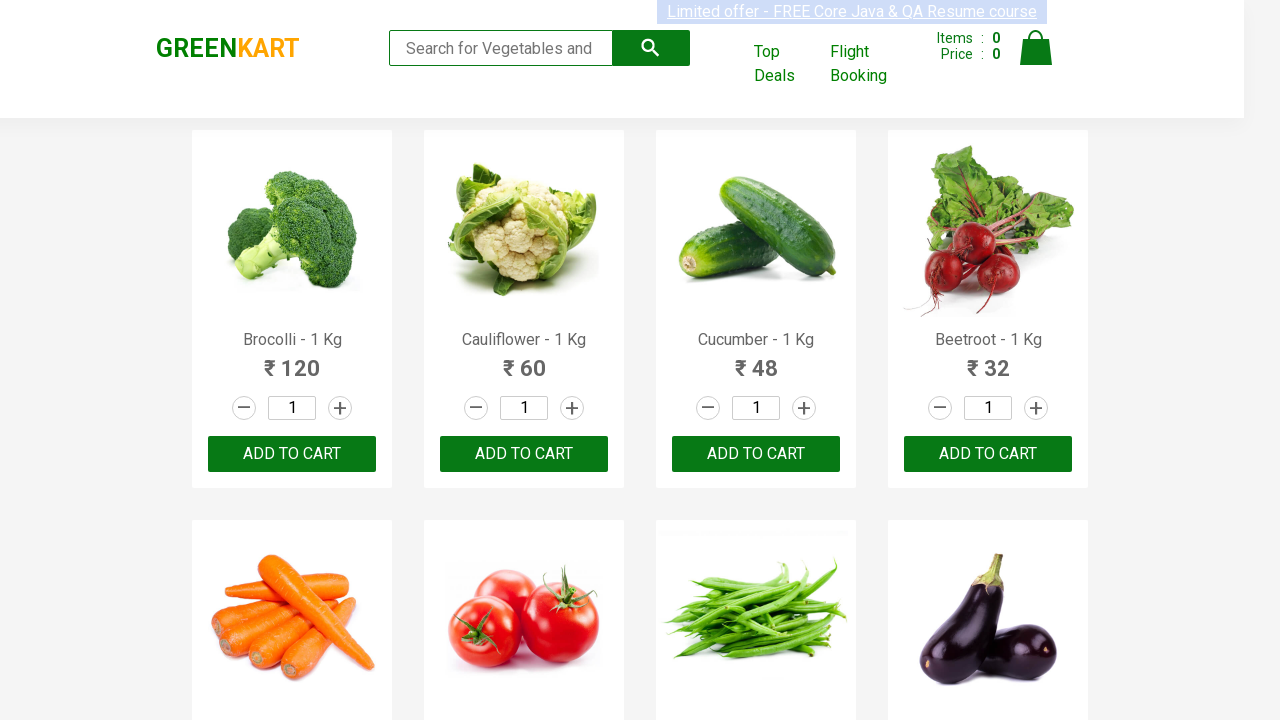

Filled search keyword field with 'ca' on .search-keyword
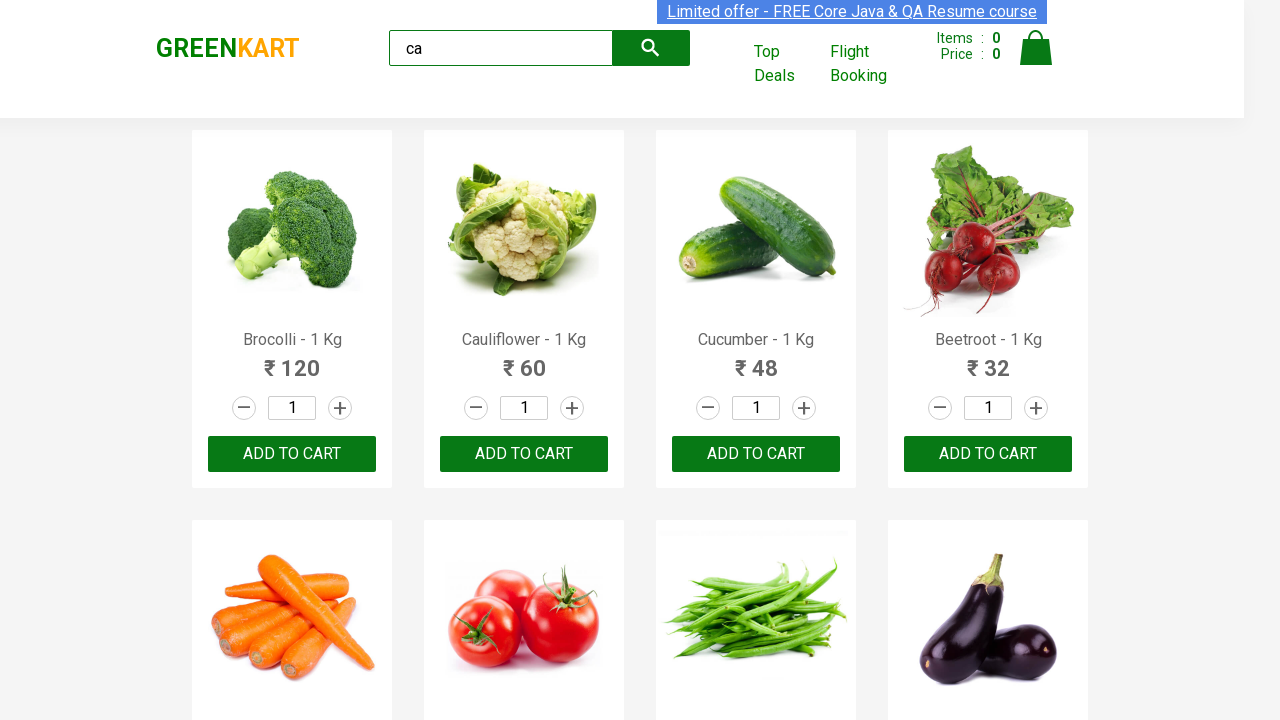

Waited for products to load
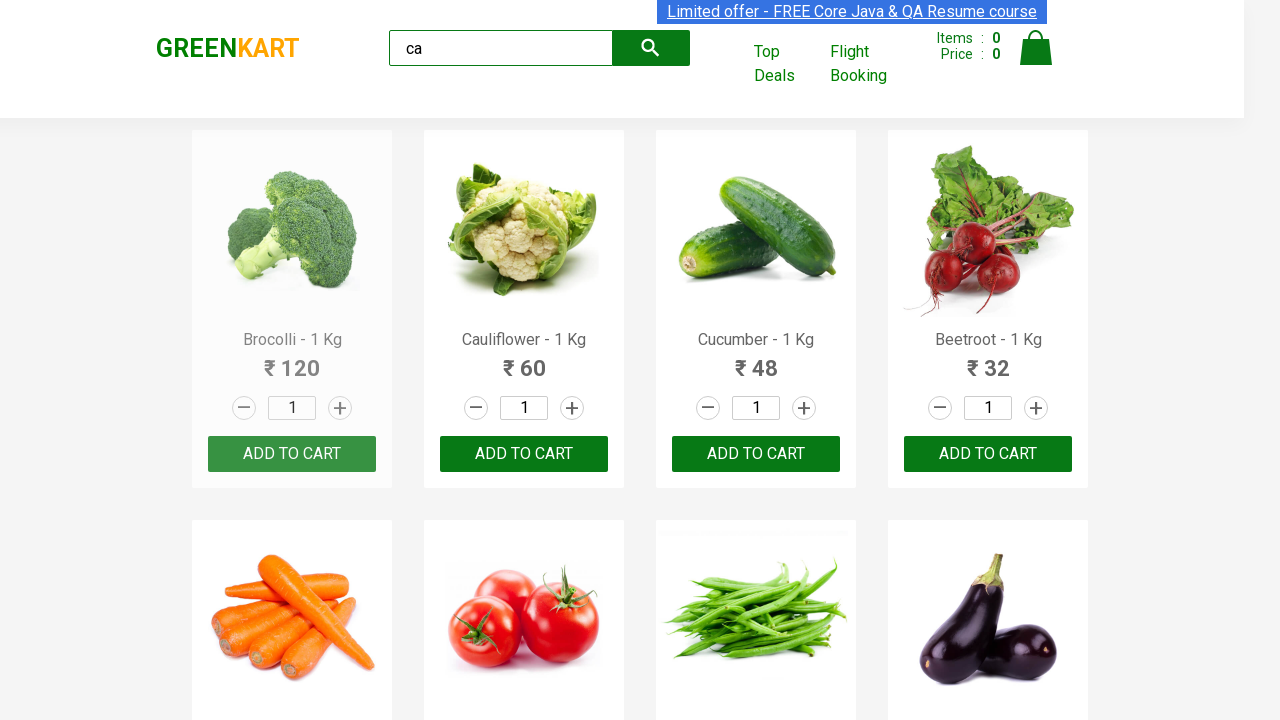

Retrieved 4 product names from search results
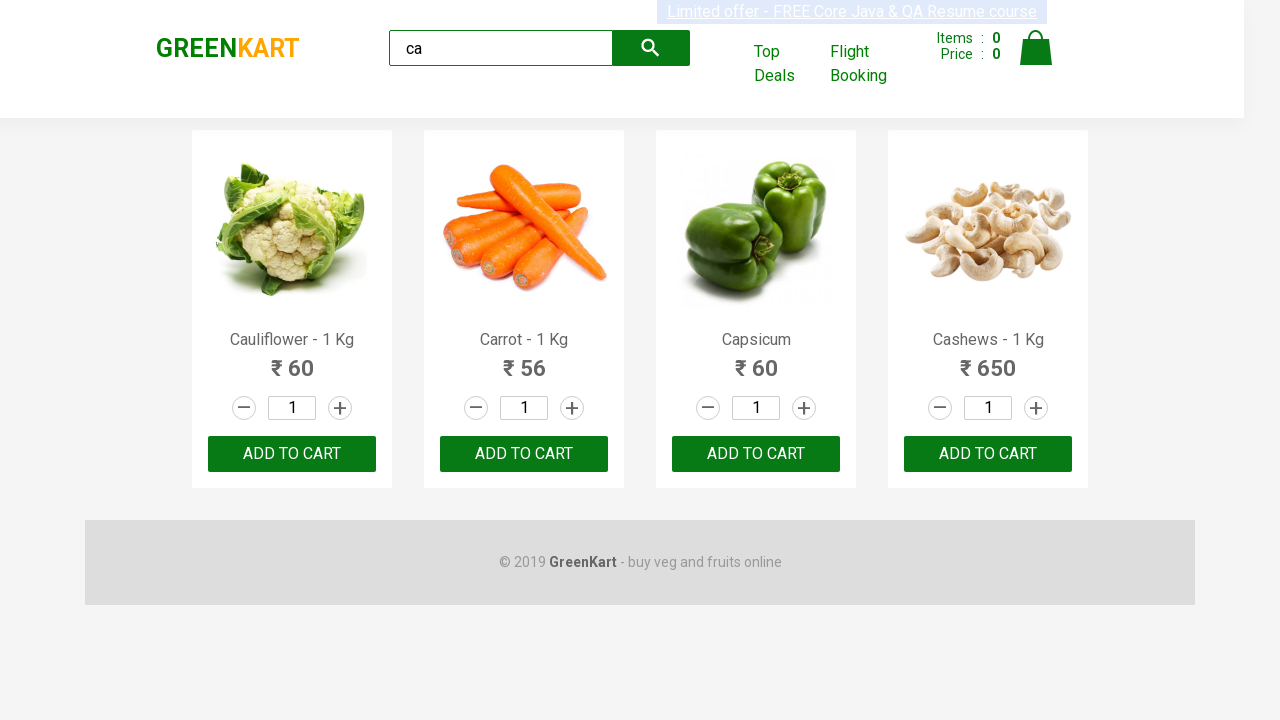

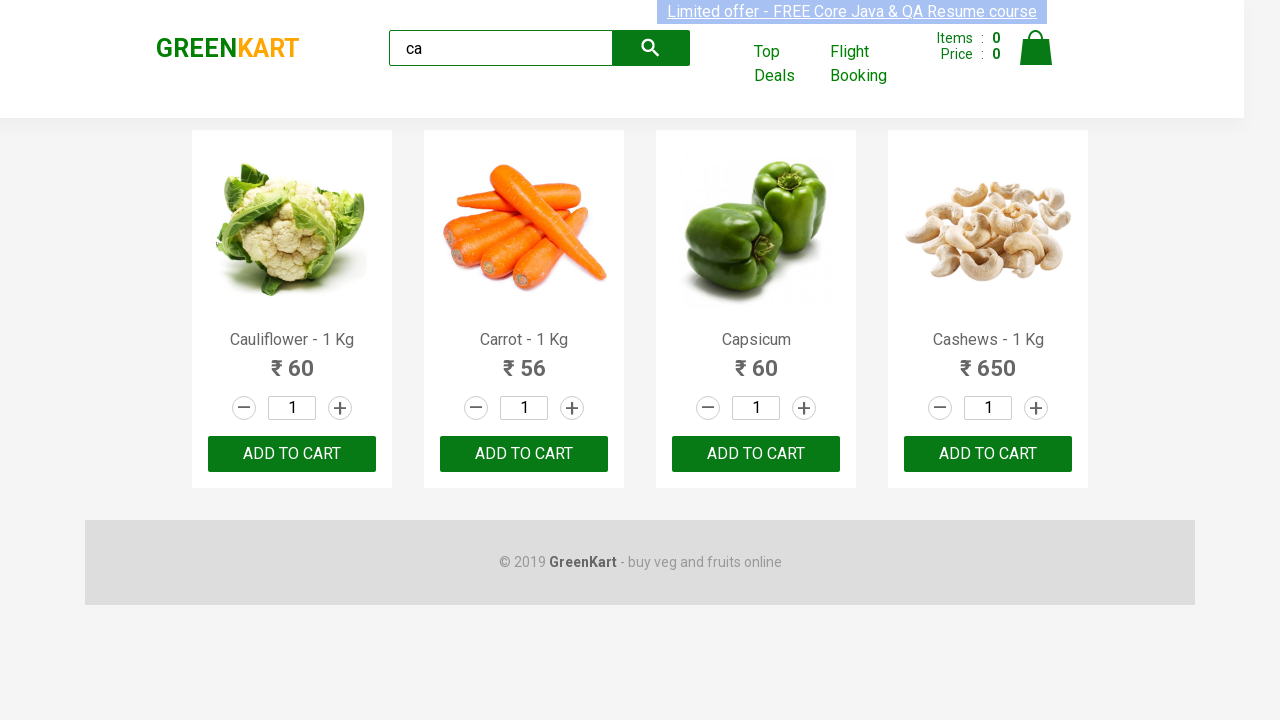